Tests mouse hover functionality by moving the cursor over a button element on a sample testing website

Starting URL: http://artoftesting.com/sampleSiteForSelenium.html

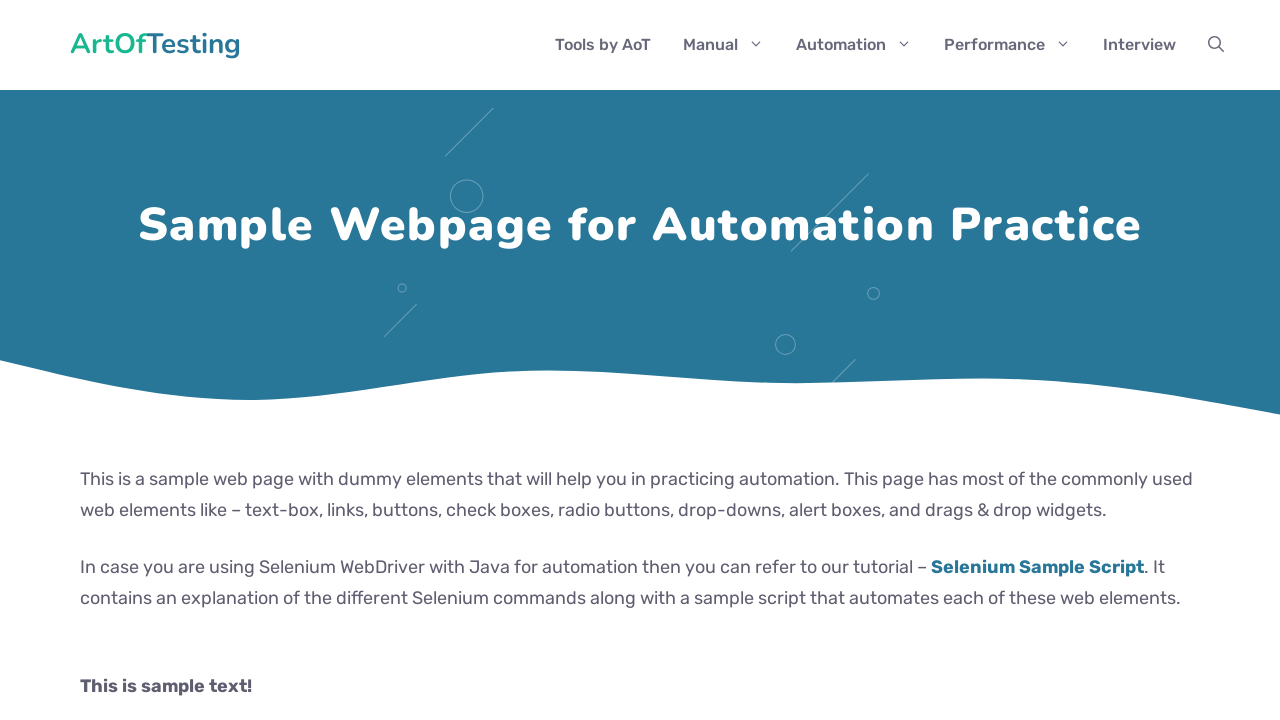

Navigated to sample testing website
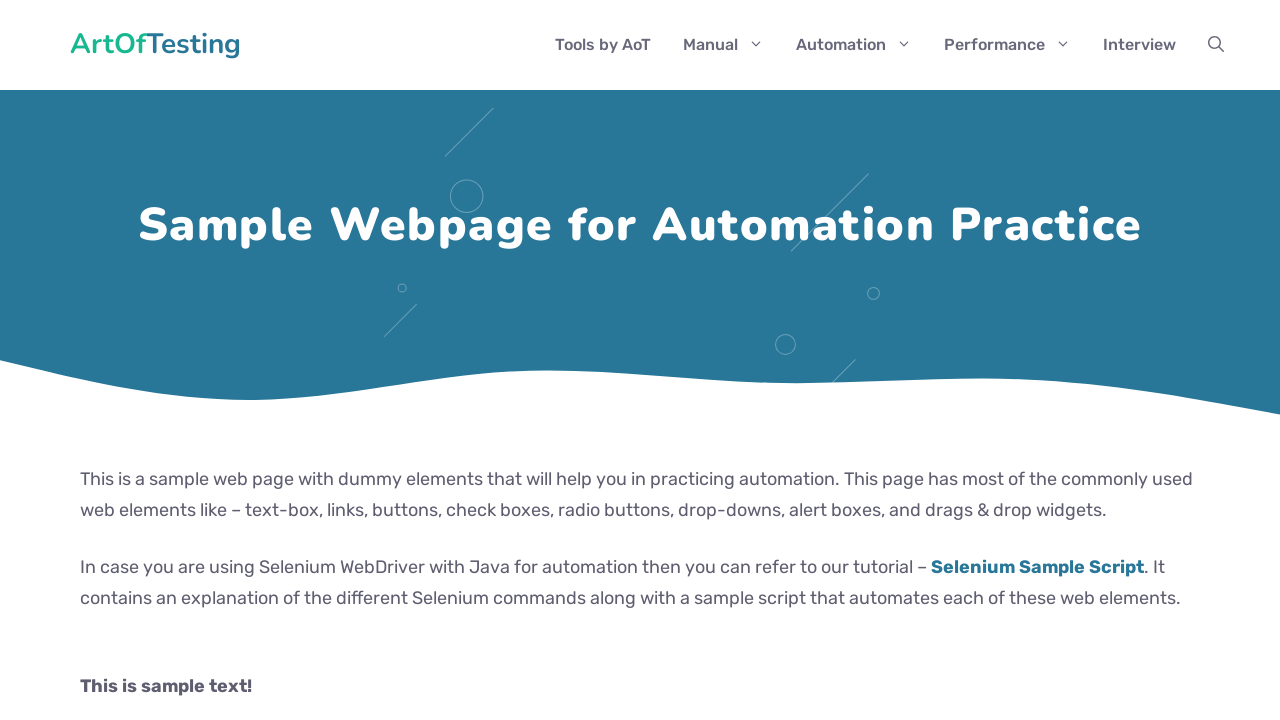

Located button element with id 'idOfButton'
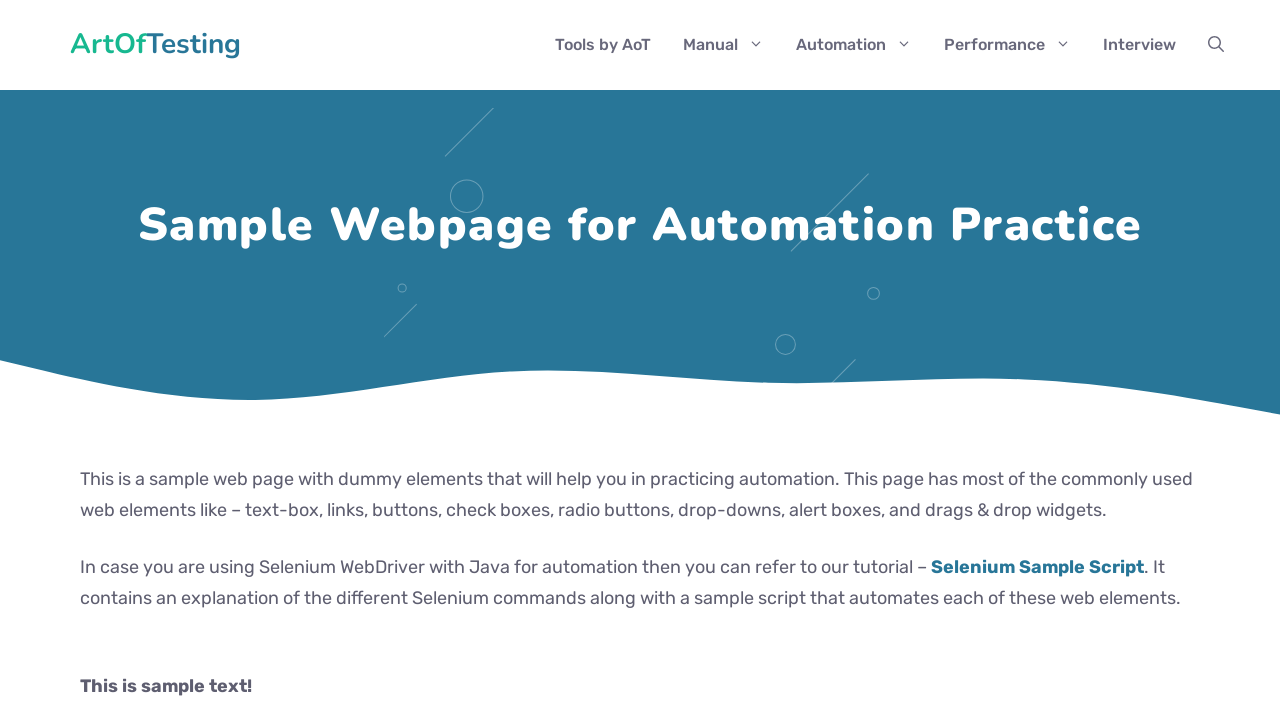

Performed mouse hover action over button at (202, 360) on #idOfButton
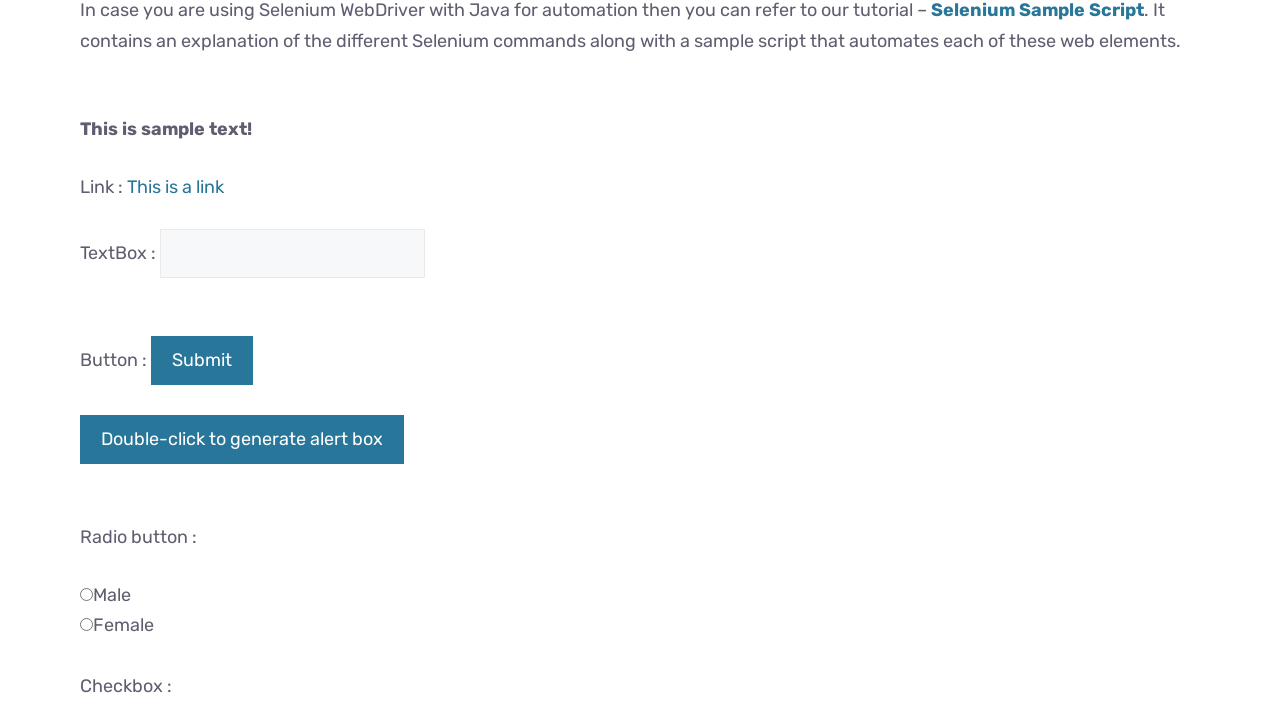

Waited 3 seconds to observe hover effect
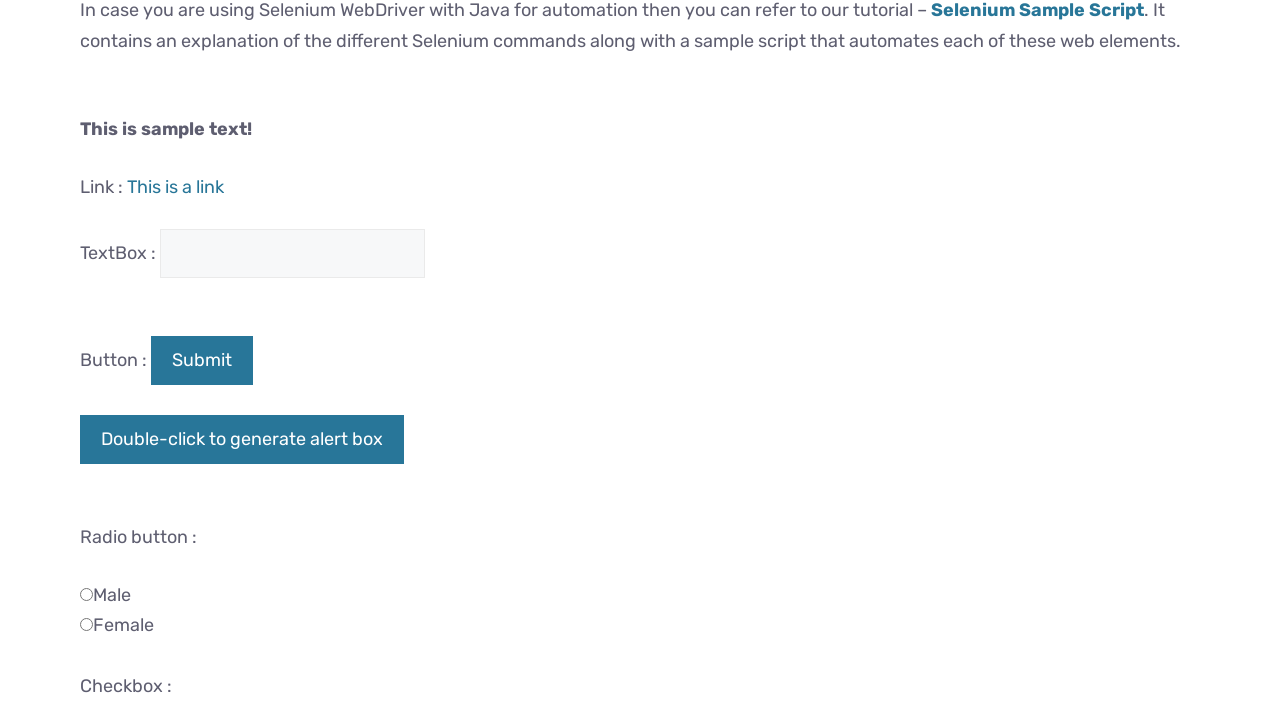

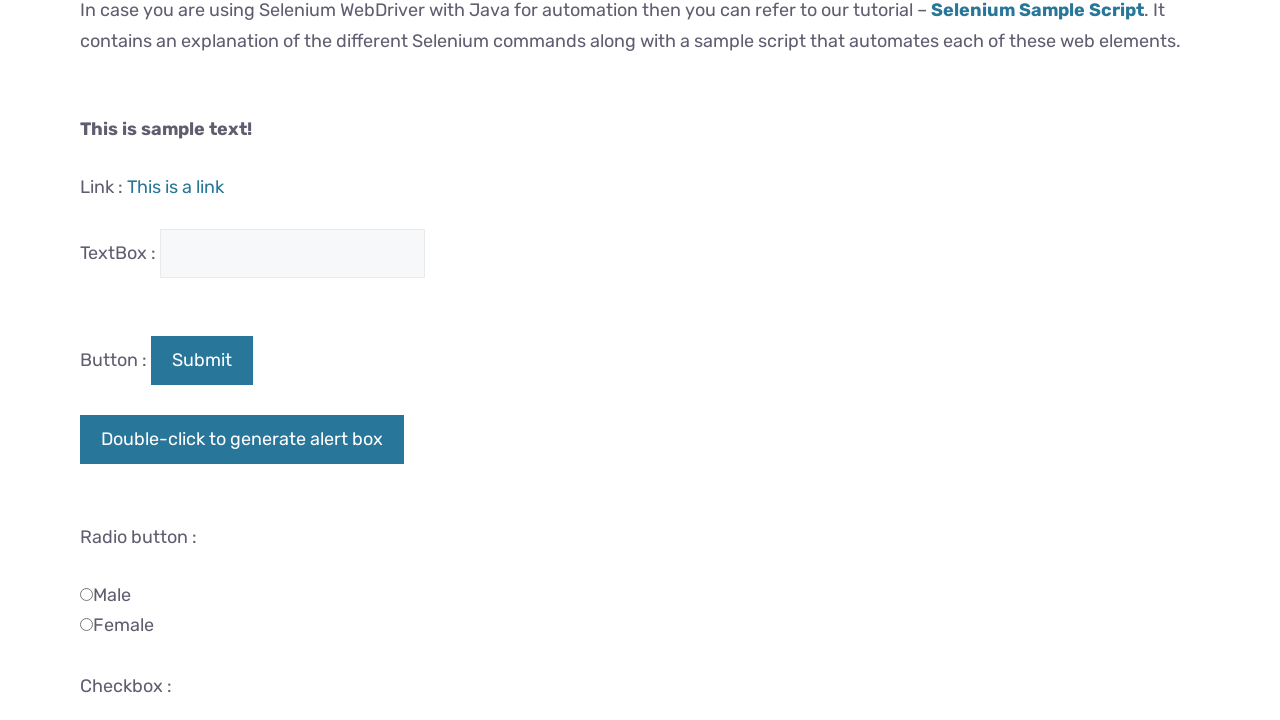